Tests that an error message is displayed when attempting to login with a username but empty password field

Starting URL: https://www.saucedemo.com

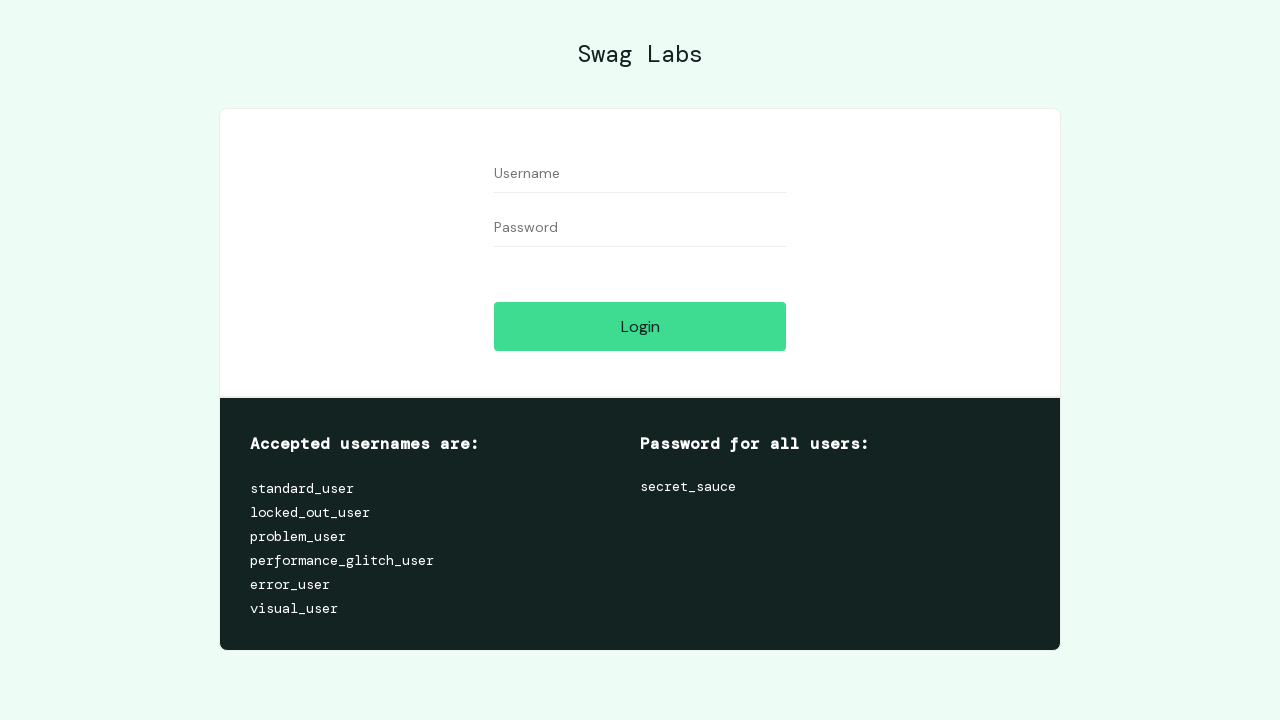

Filled username field with 'locked_out_user' on #user-name
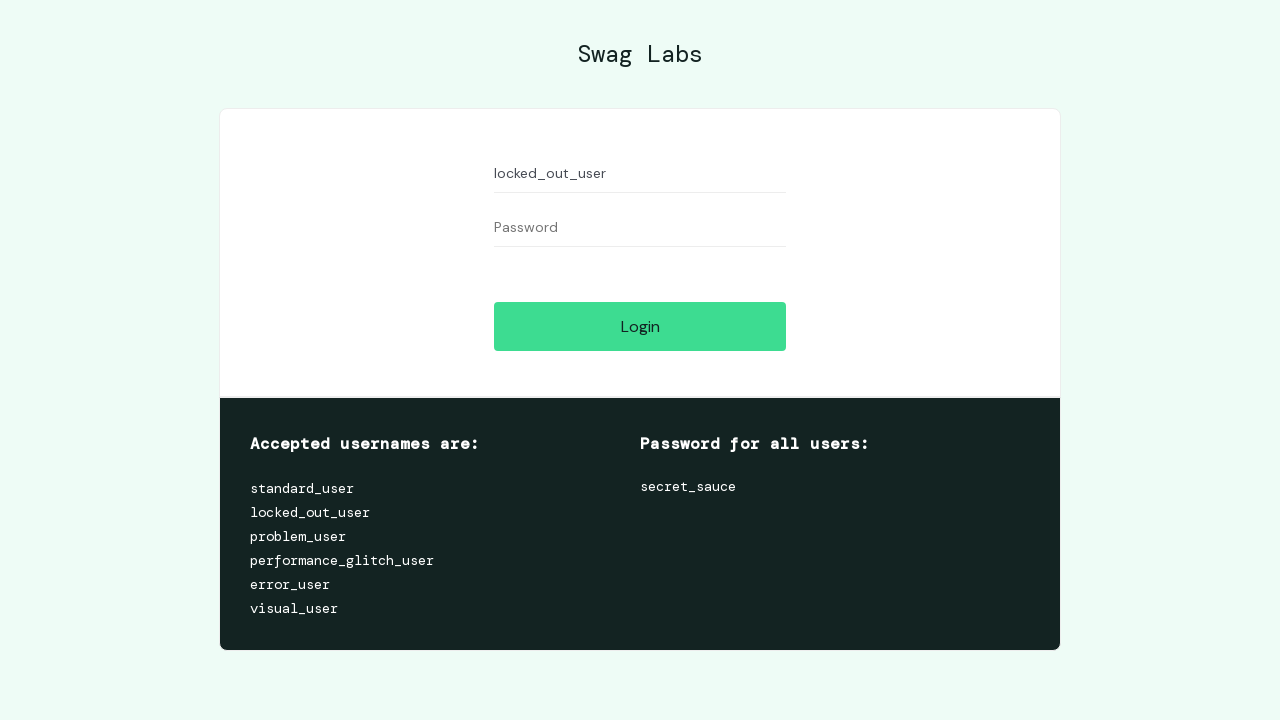

Left password field empty on #password
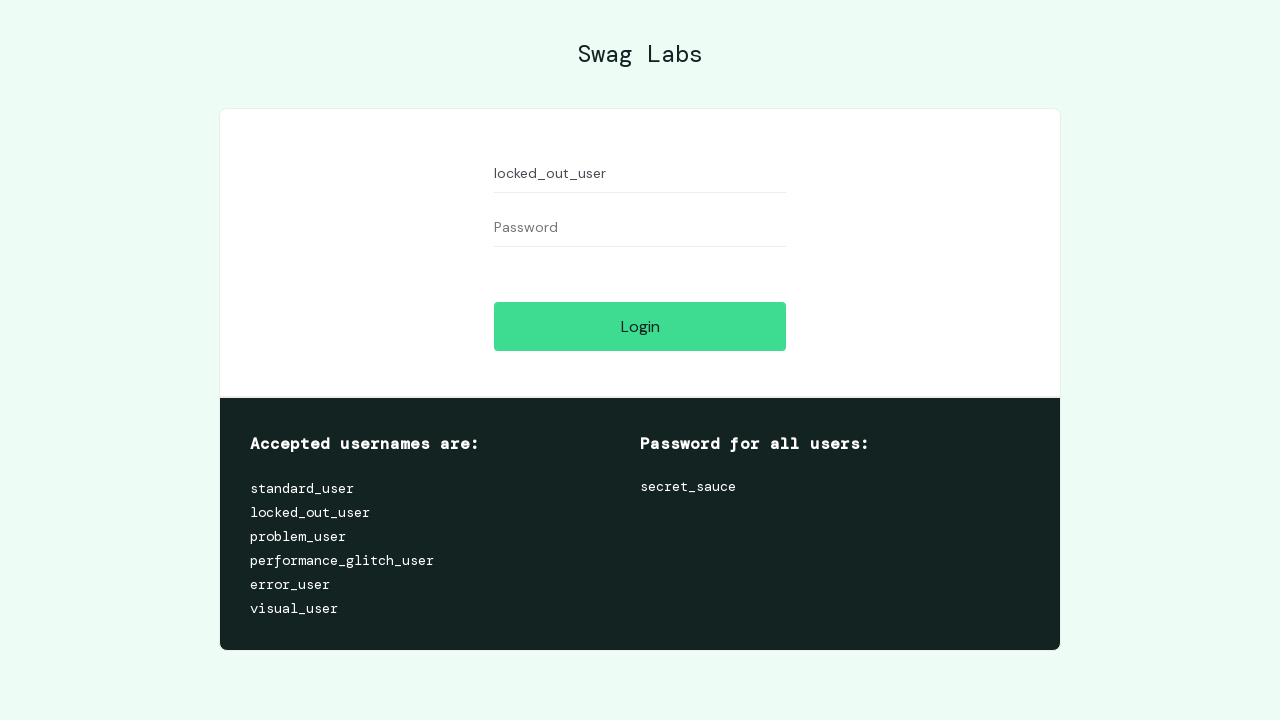

Clicked login button with empty password at (640, 326) on #login-button
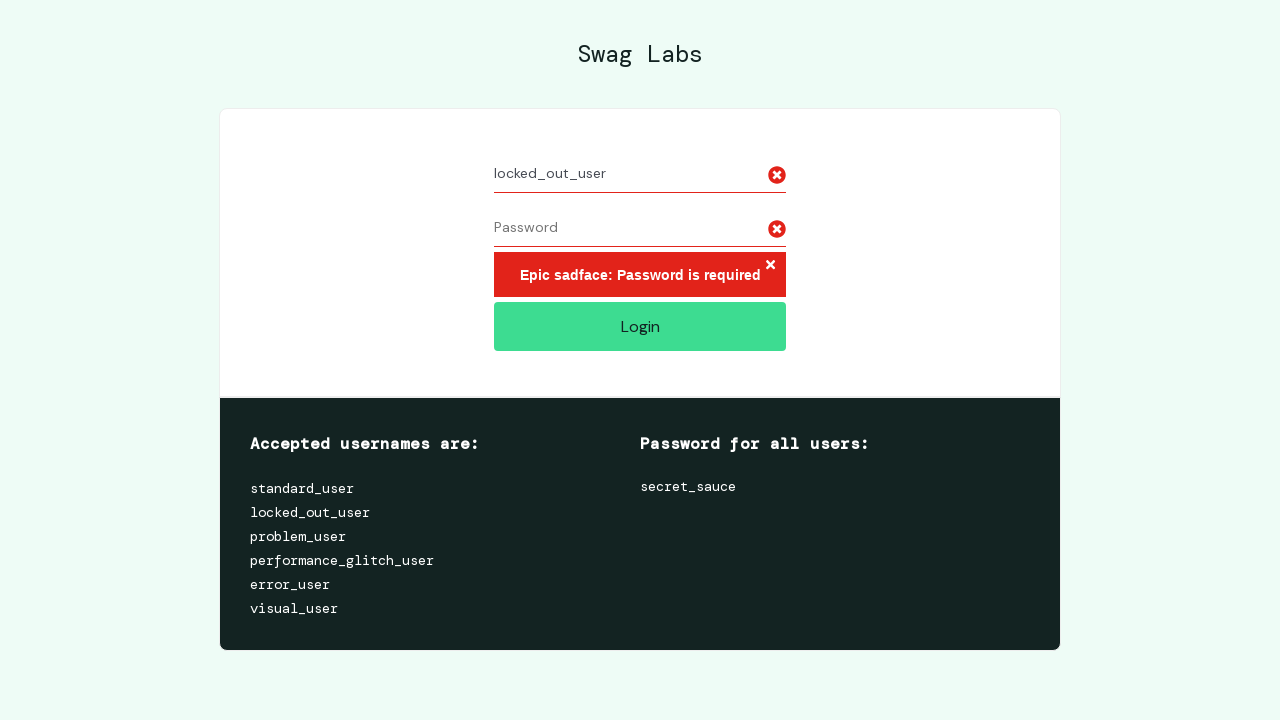

Error message displayed for empty password
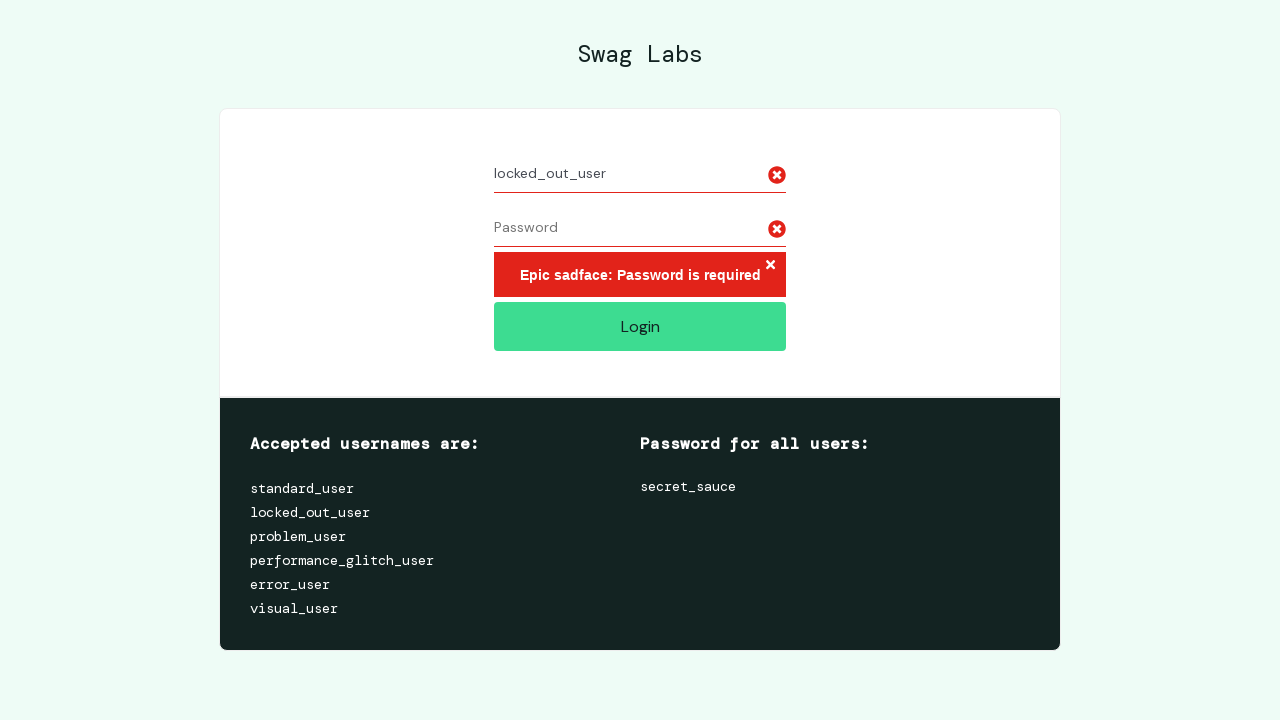

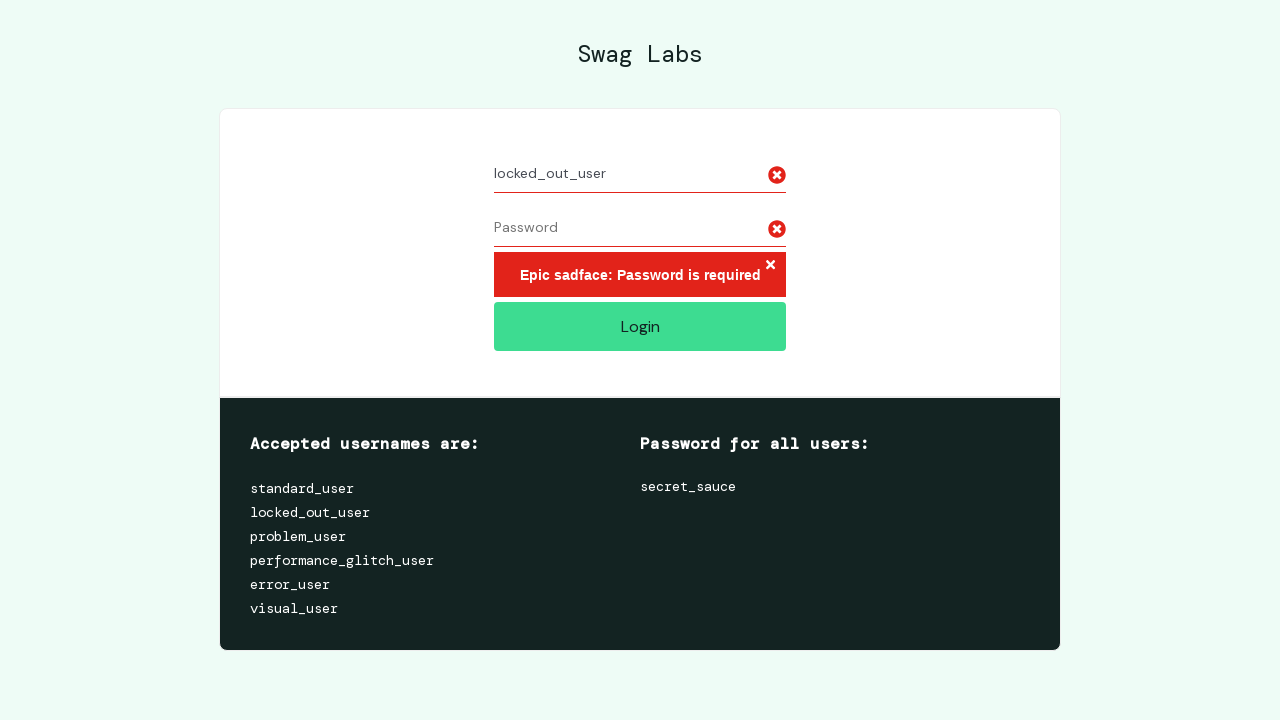